Tests clicking the login submit button on the CMS government portal to verify the button is present and clickable

Starting URL: https://portal.cms.gov/portal/

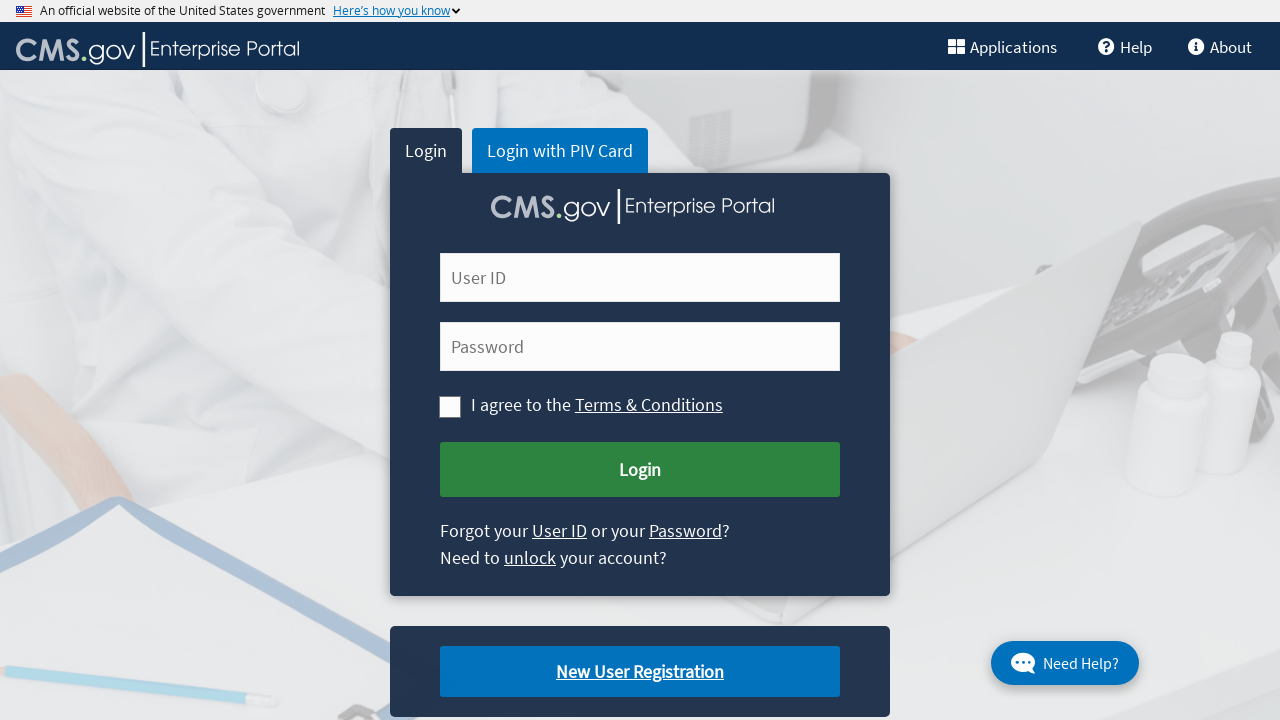

Navigated to CMS government portal login page
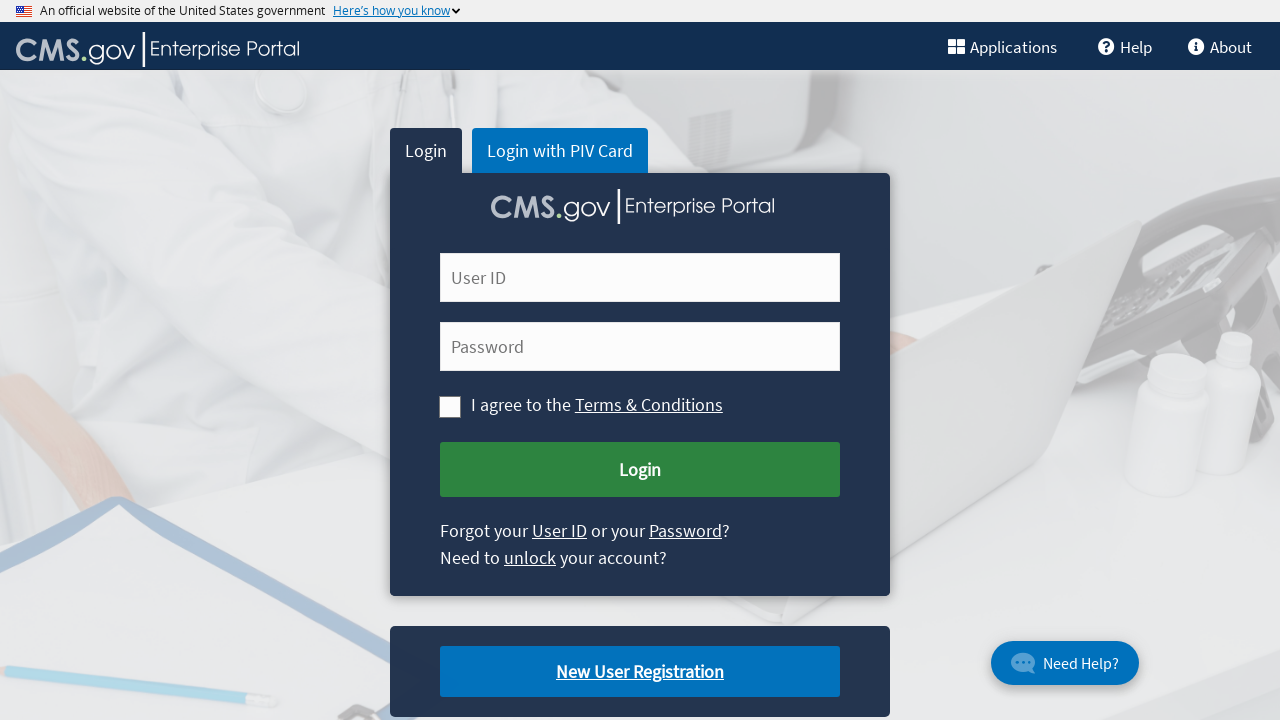

Clicked the login submit button at (640, 470) on #cms-login-submit
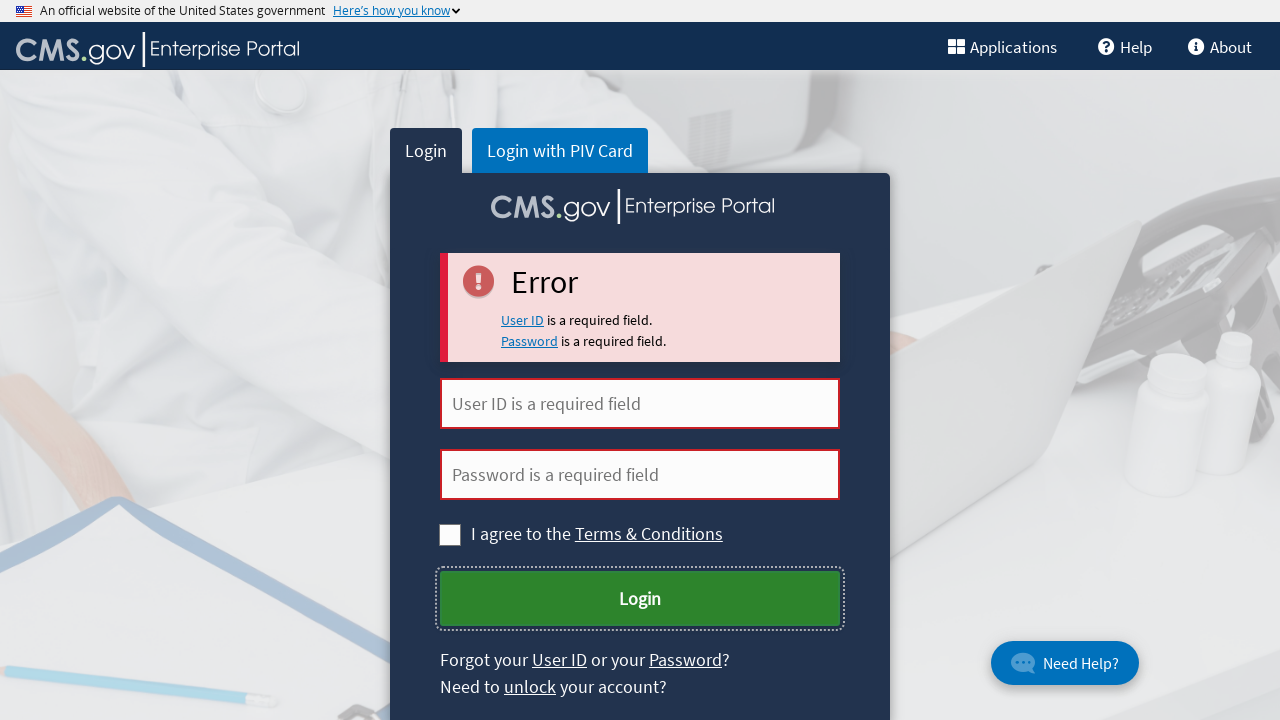

Page loaded after login submit button click
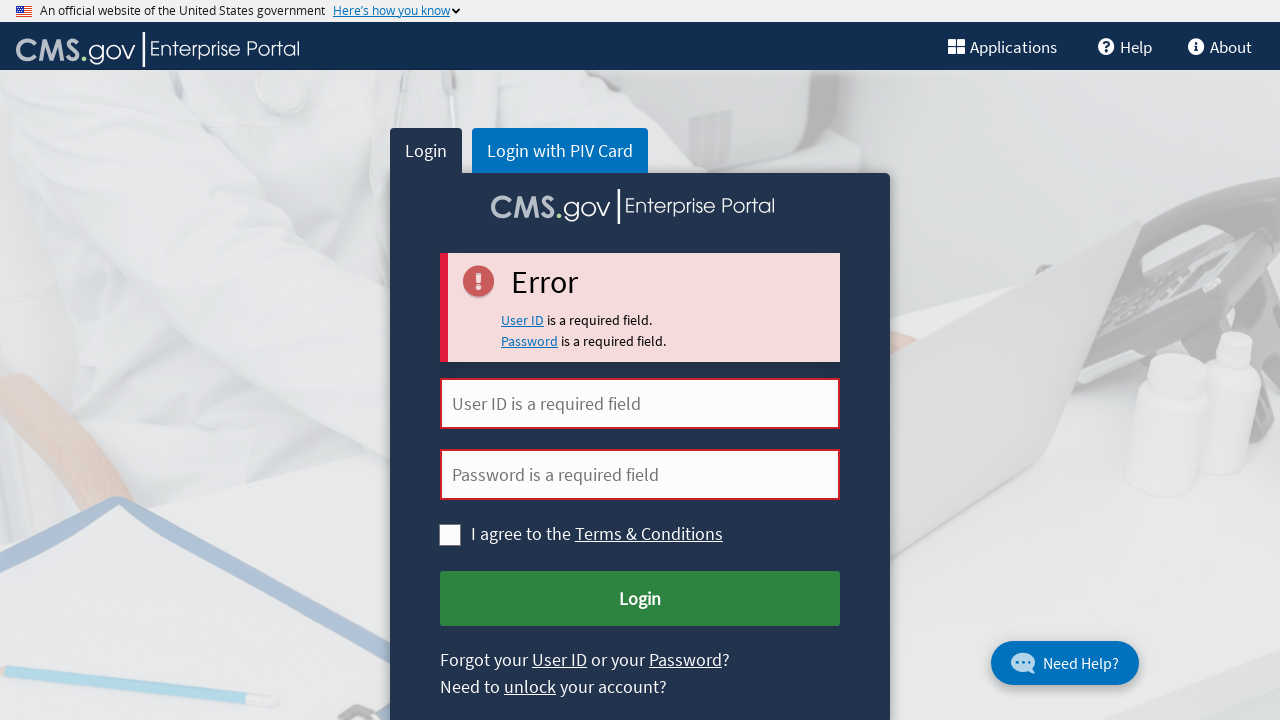

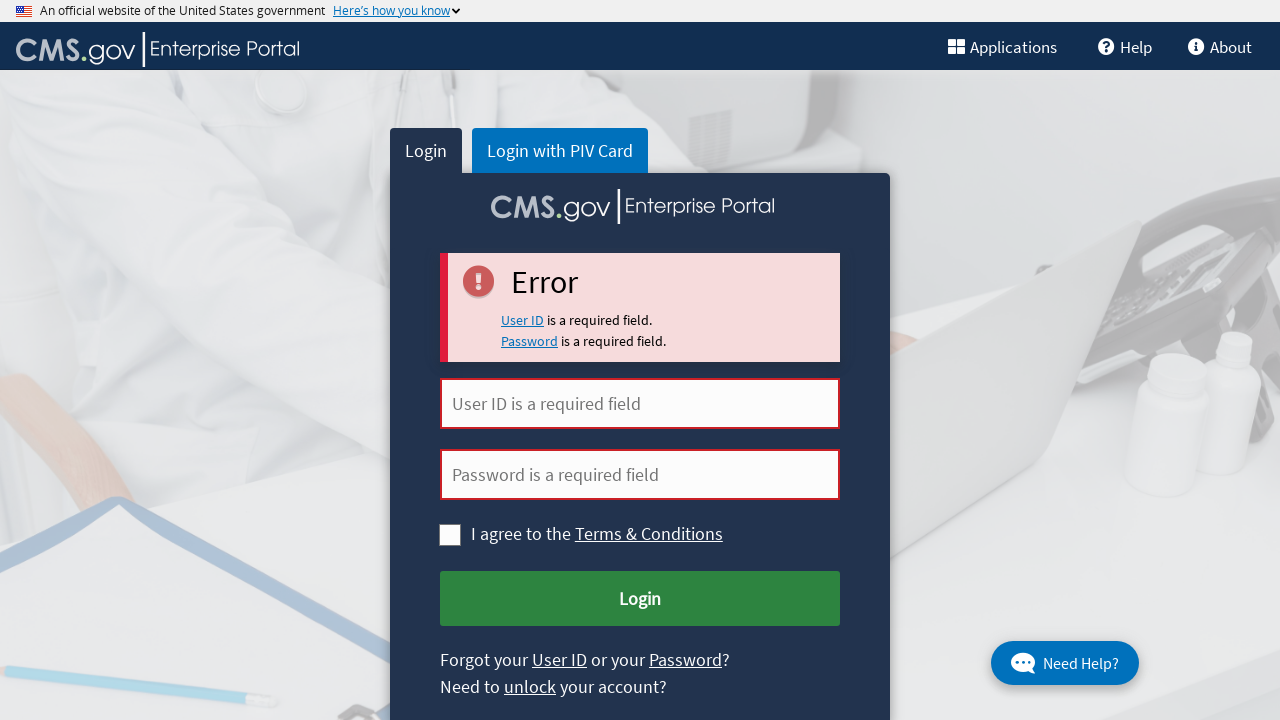